Tests double-click functionality on a button element using Actions API

Starting URL: http://demoqa.com/buttons

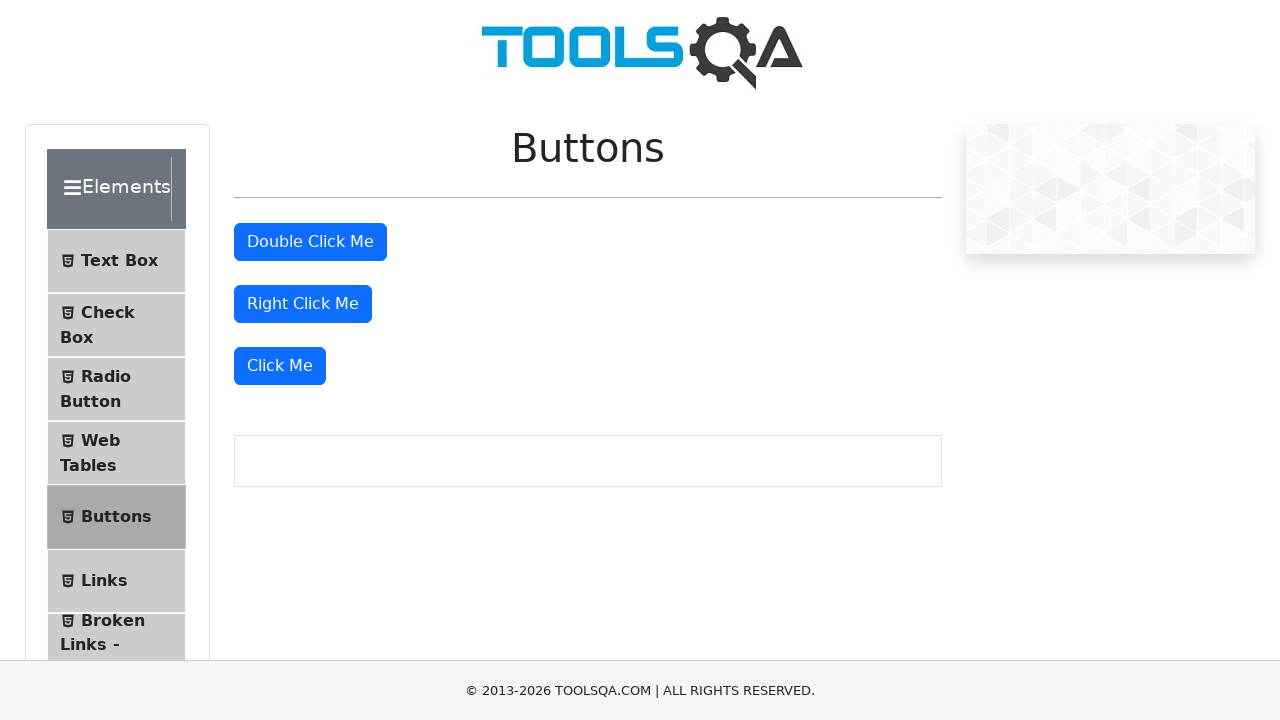

Located double-click button element with id 'doubleClickBtn'
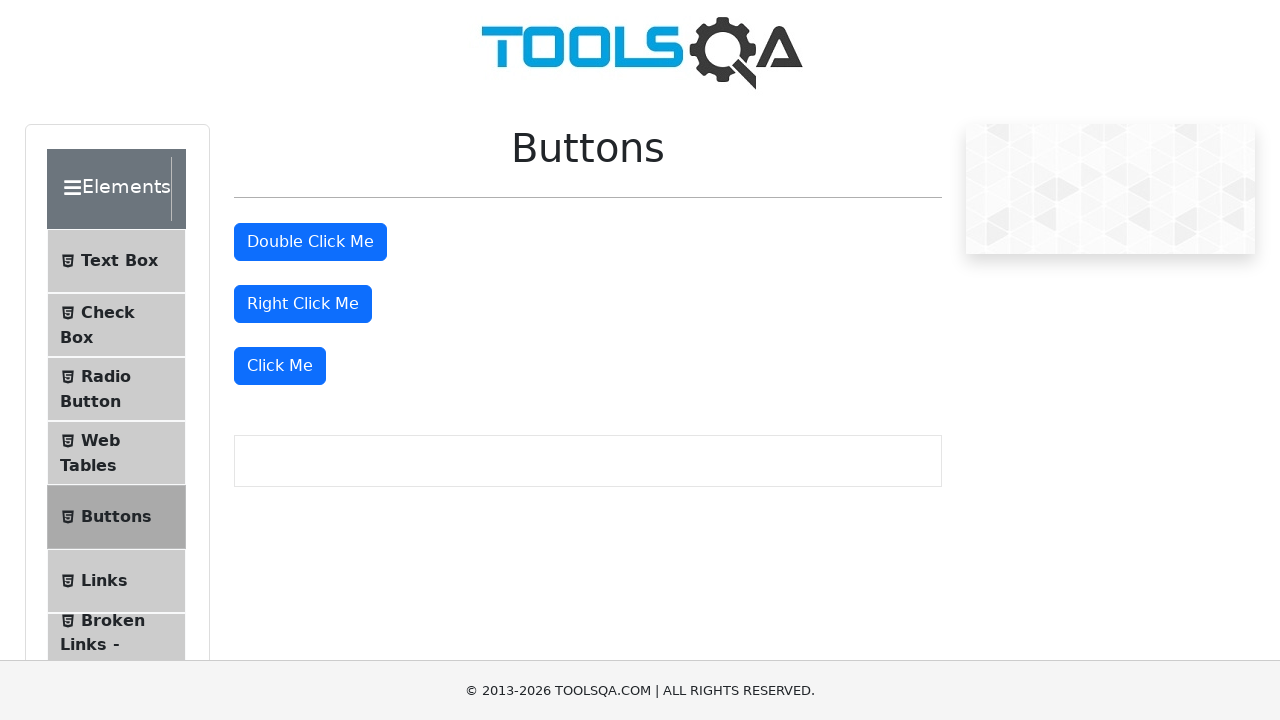

Performed double-click action on button element at (310, 242) on #doubleClickBtn
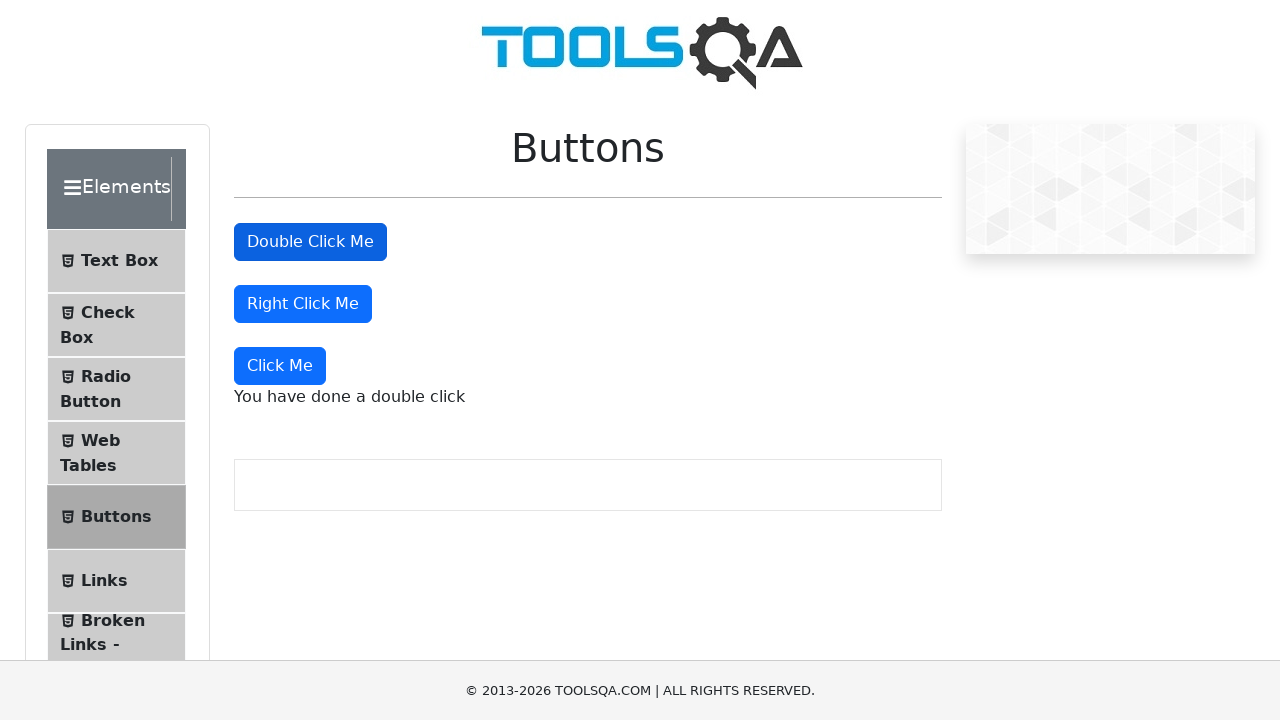

Waited 1000ms for double-click result to appear
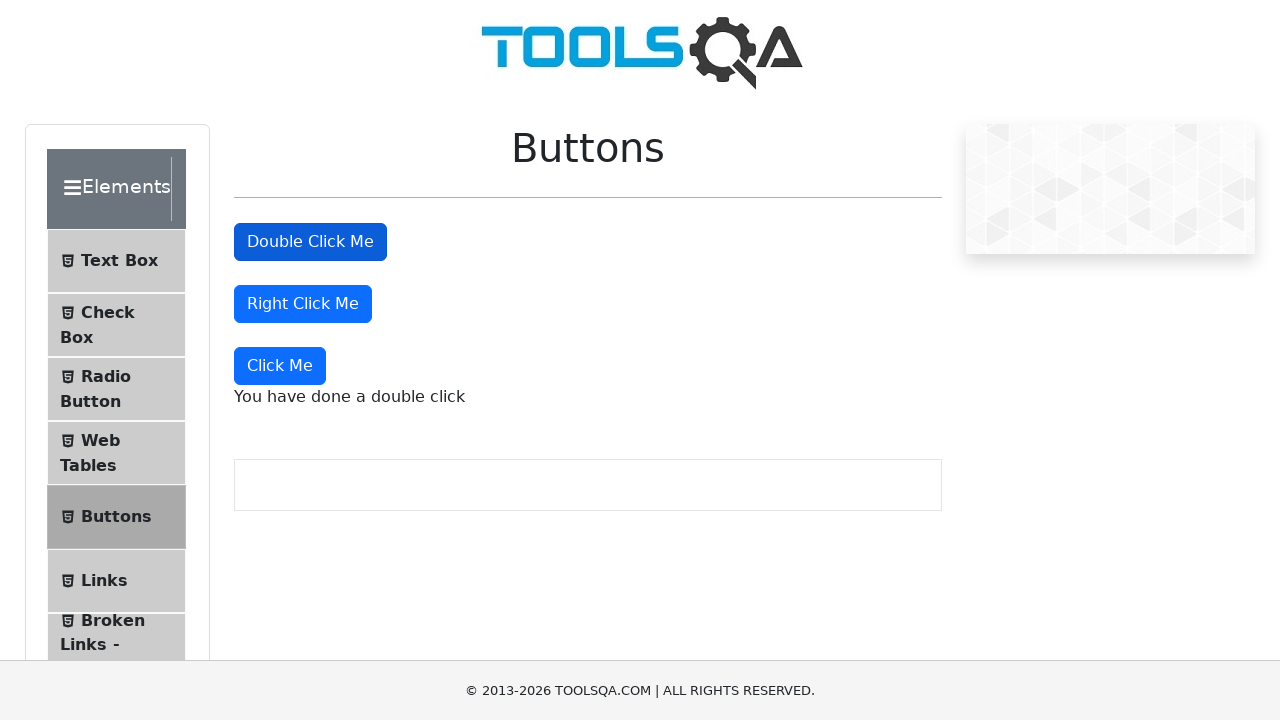

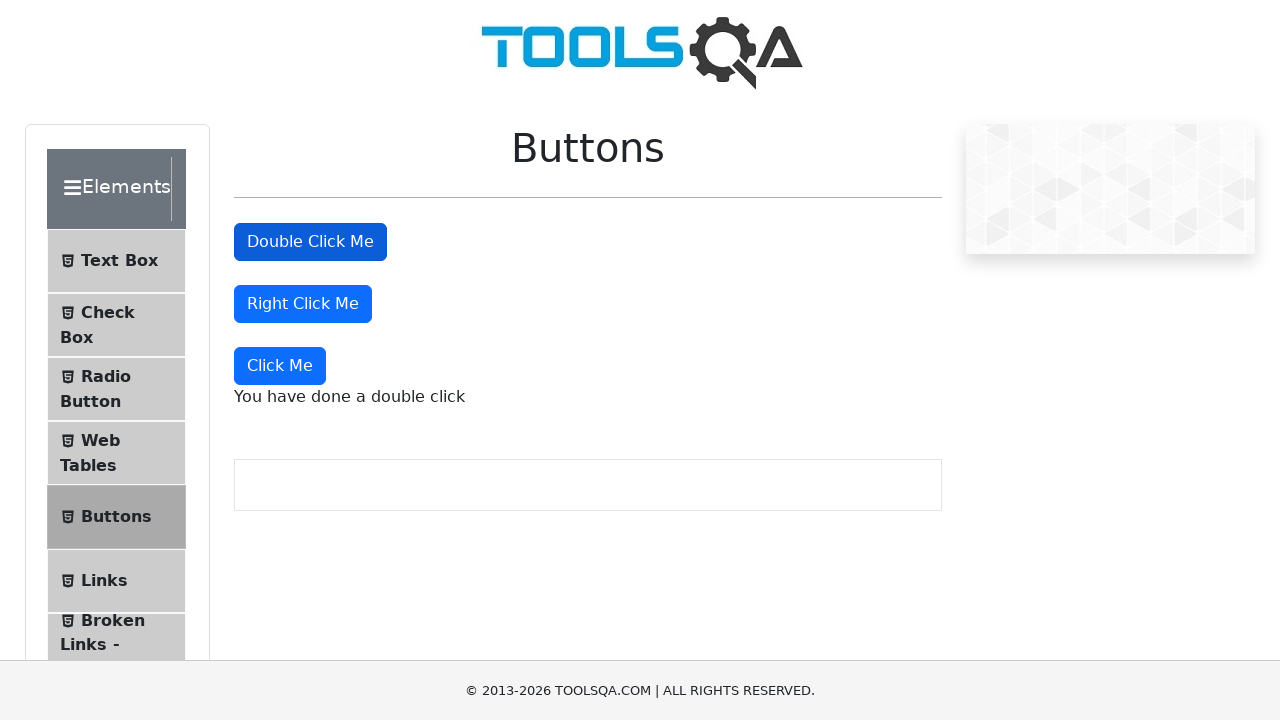